Tests setting a date value in a jQuery UI datepicker widget by using JavaScript execution to directly set the input field value

Starting URL: https://jqueryui.com/datepicker/

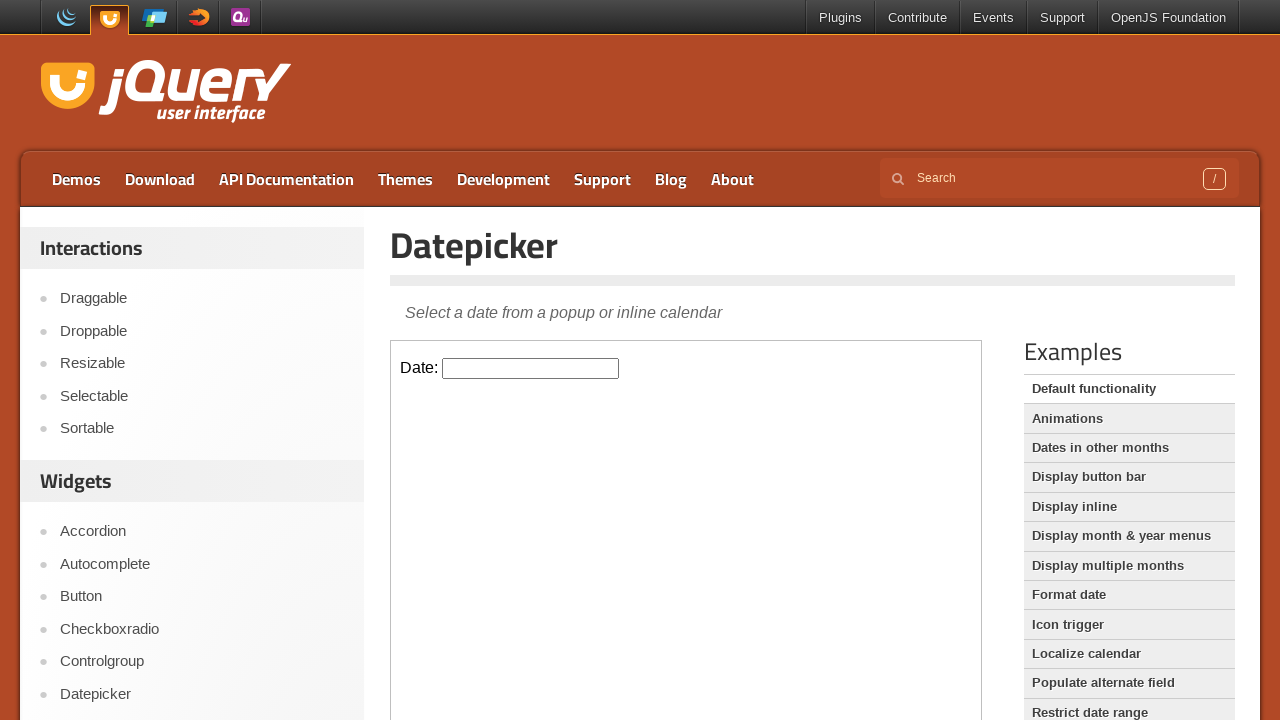

Located the demo iframe containing the datepicker
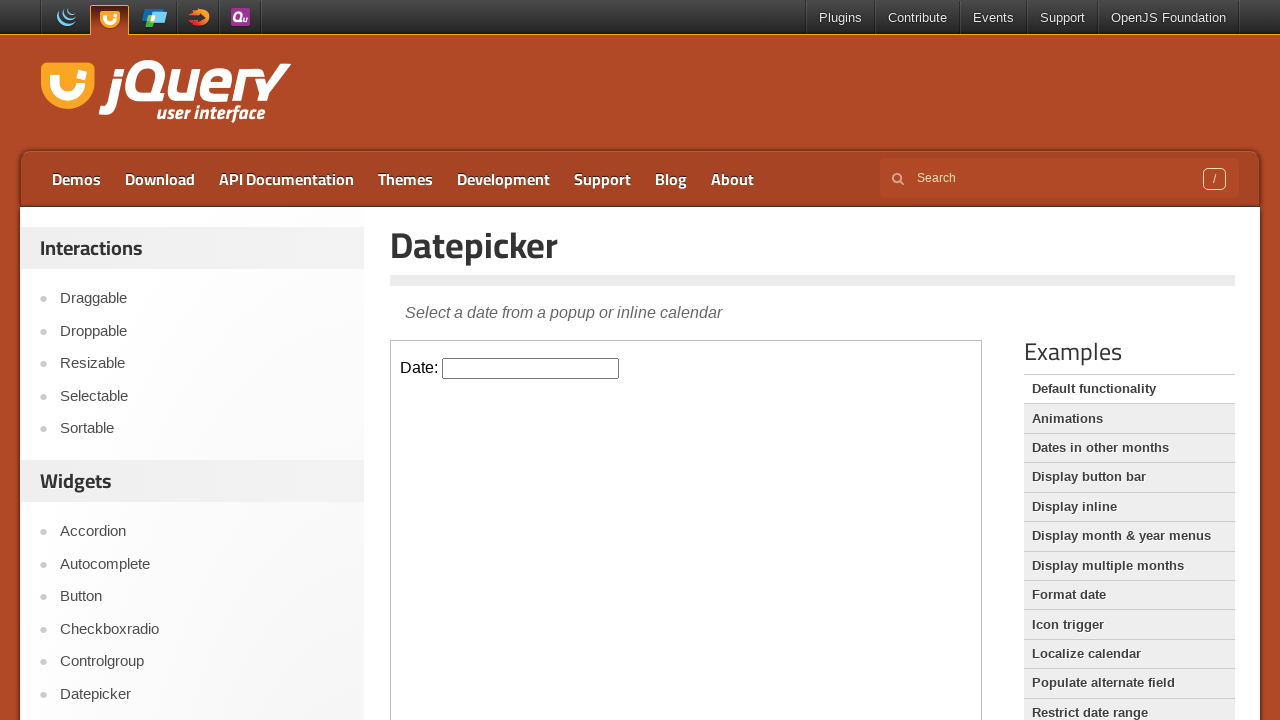

Set datepicker value to '02/12/2003' using JavaScript execution
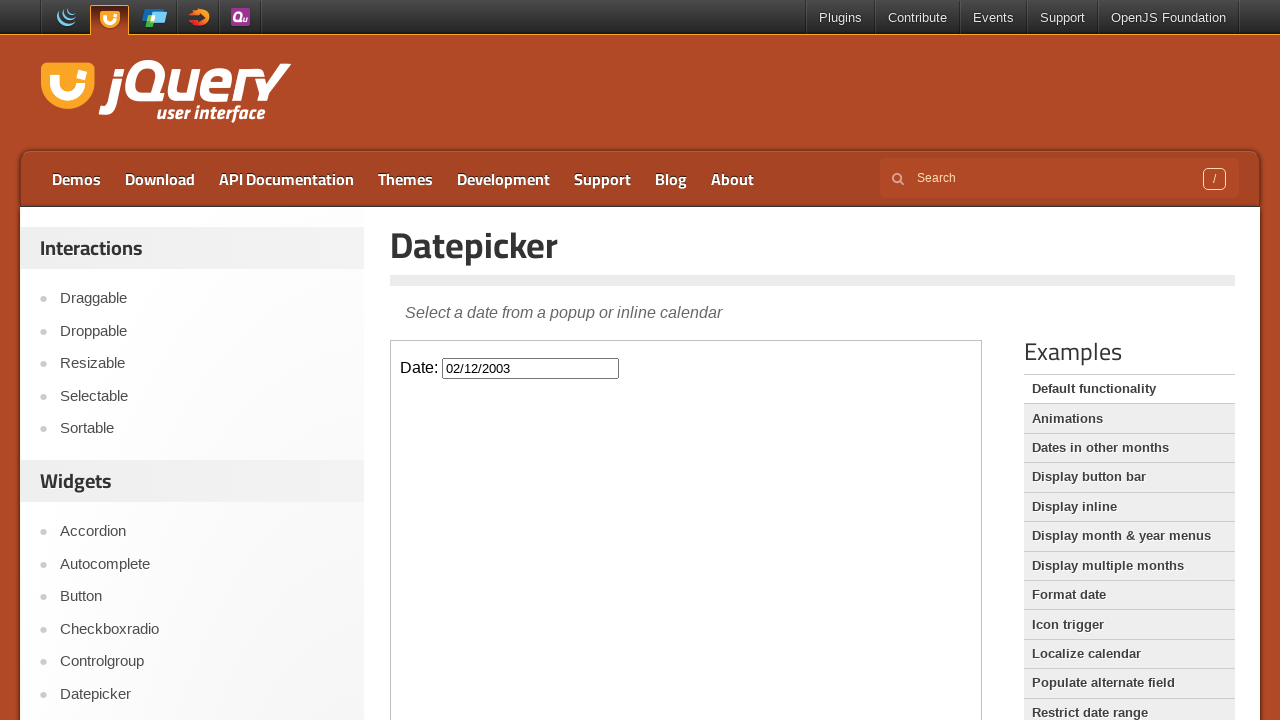

Verified datepicker input field is visible
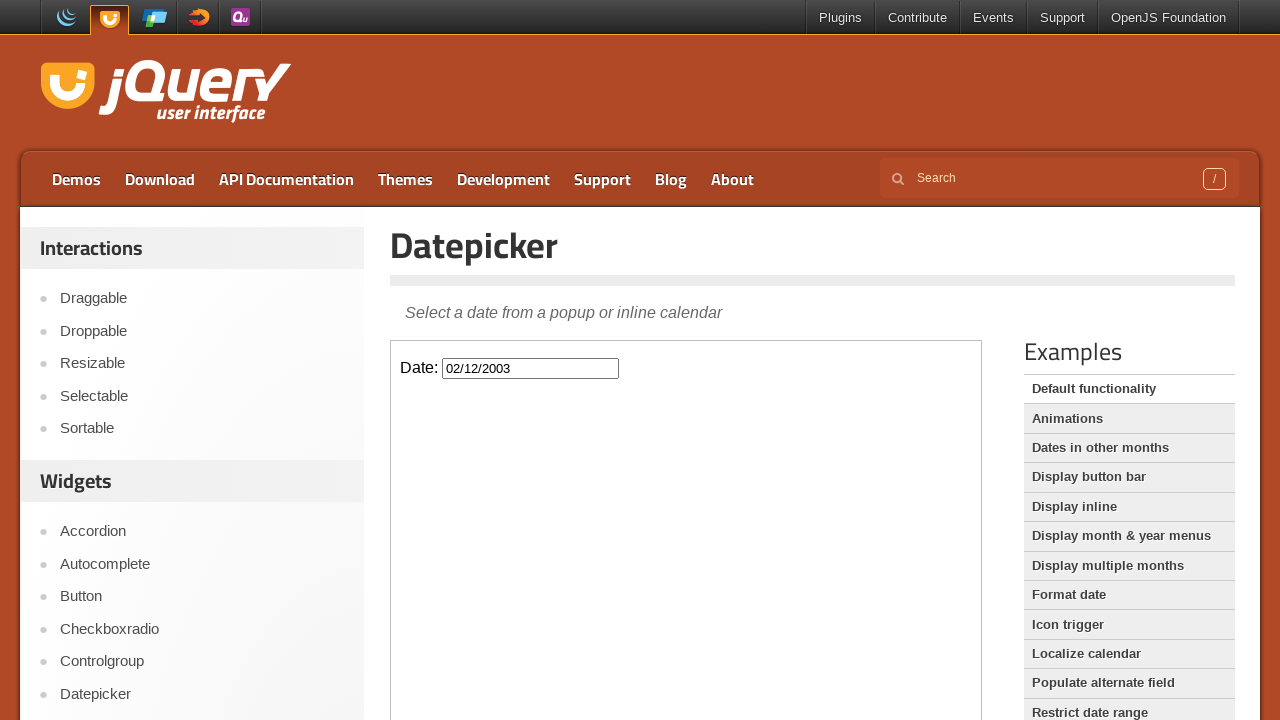

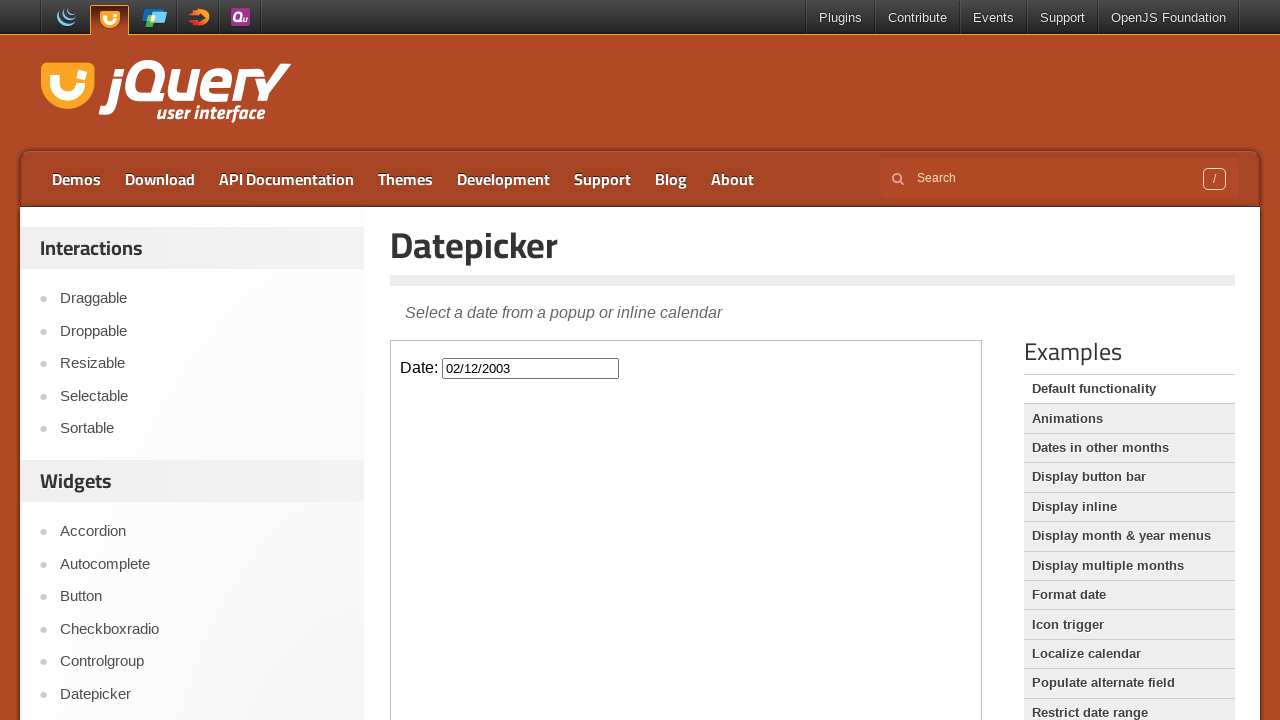